Waits for a specific price to appear, clicks a booking button, solves a mathematical problem, and submits the answer

Starting URL: http://suninjuly.github.io/explicit_wait2.html

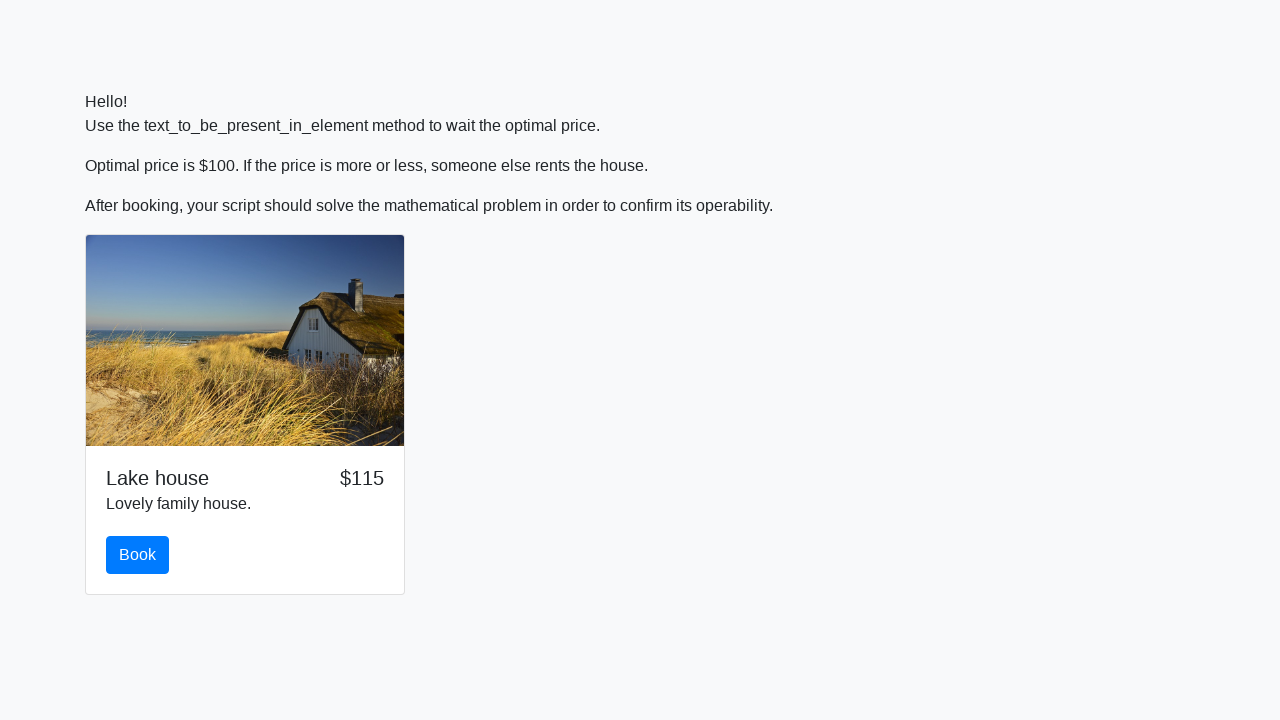

Waited for price to reach $100
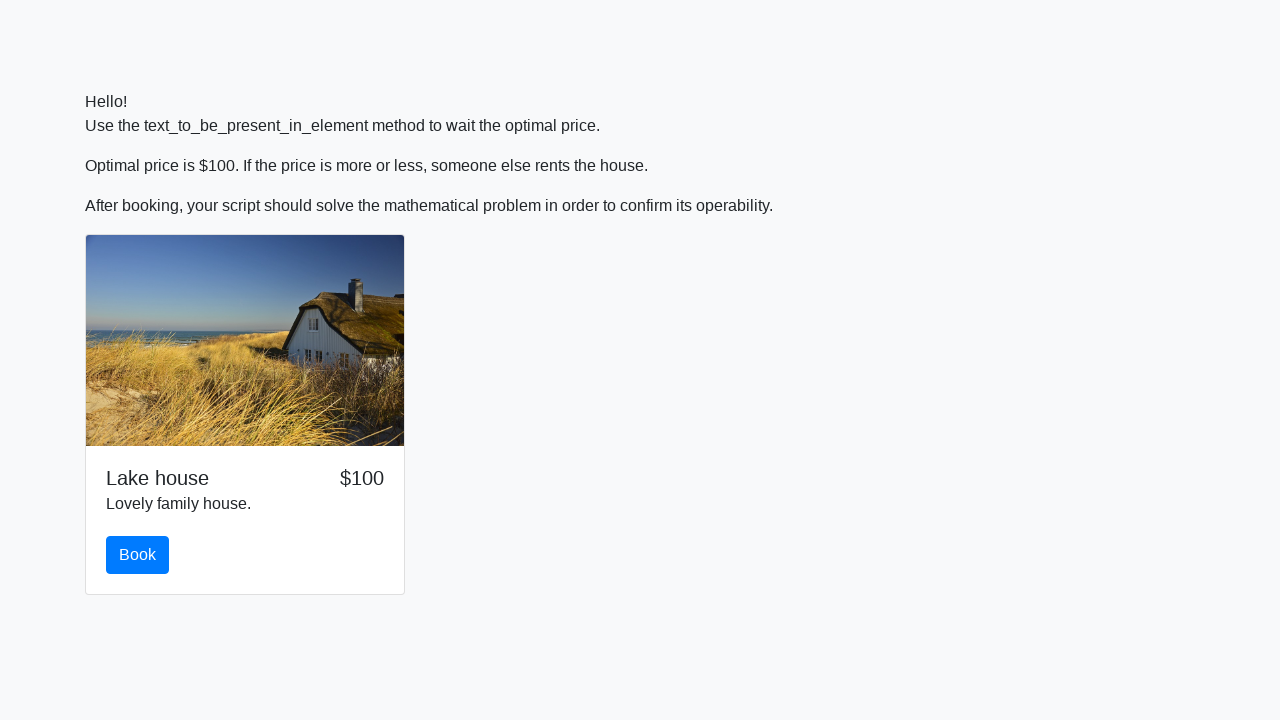

Clicked the book button at (138, 555) on #book
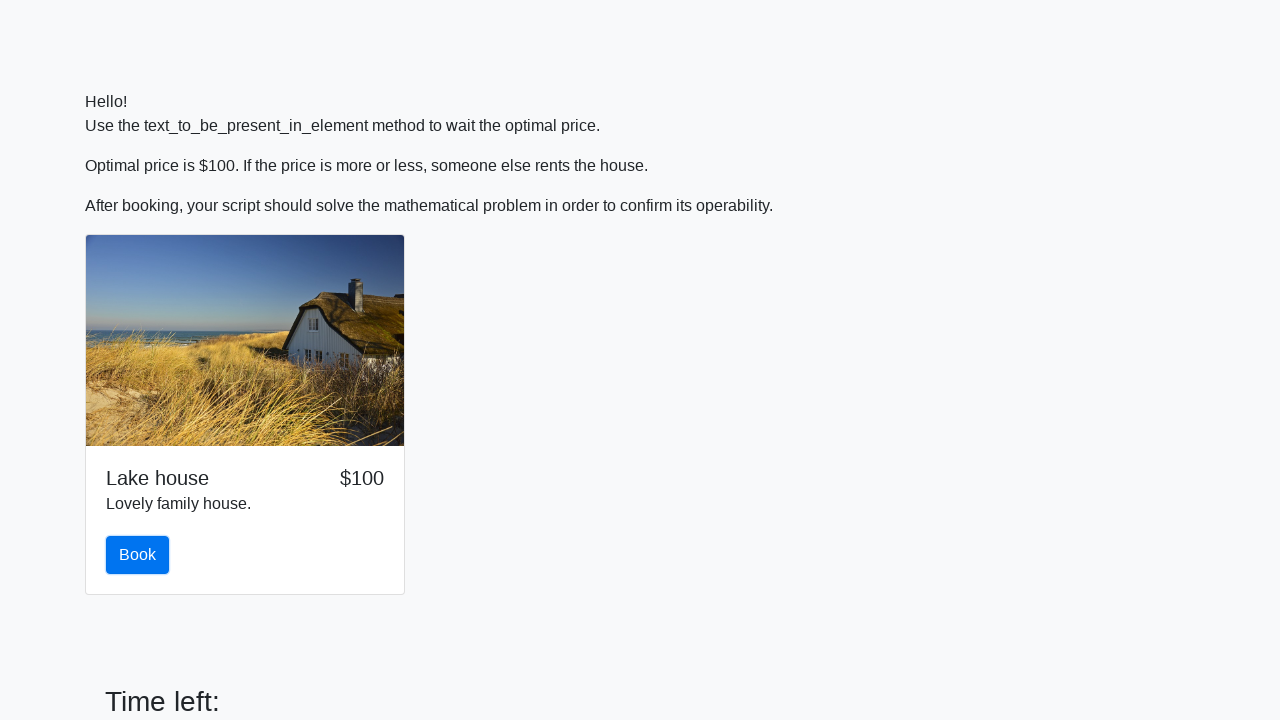

Retrieved input value: 297
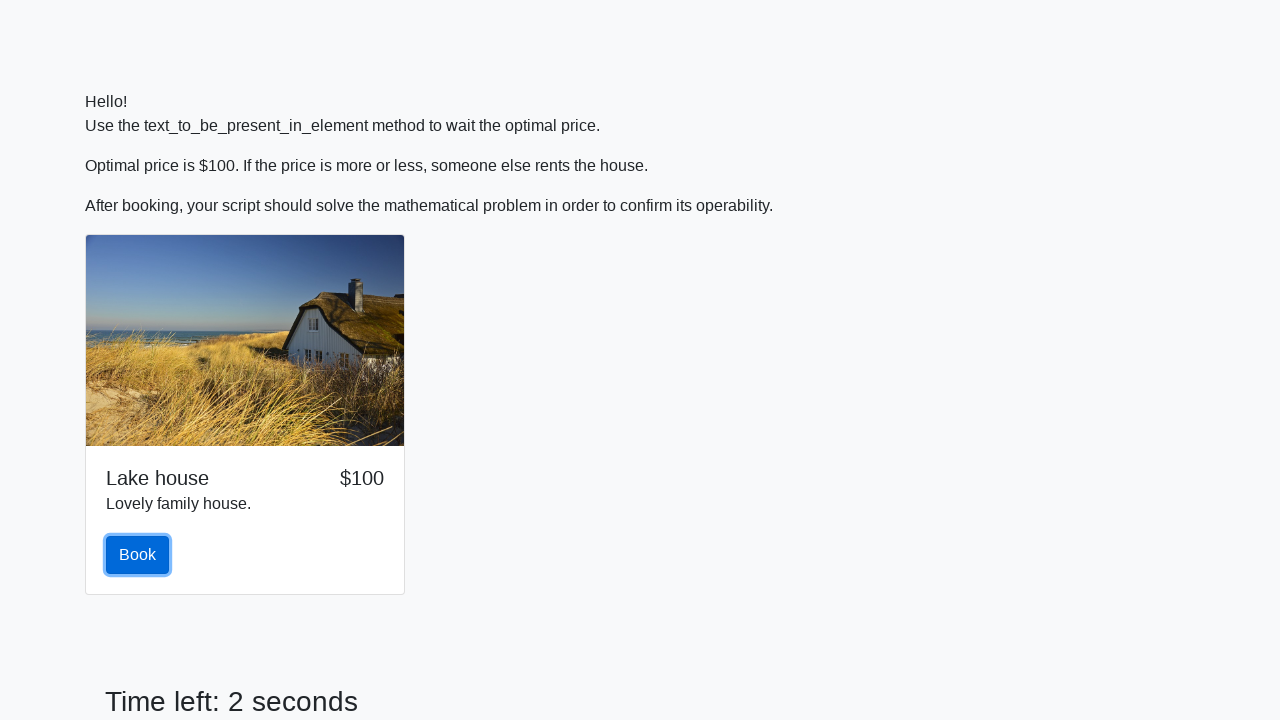

Calculated mathematical result: 2.477750158104641
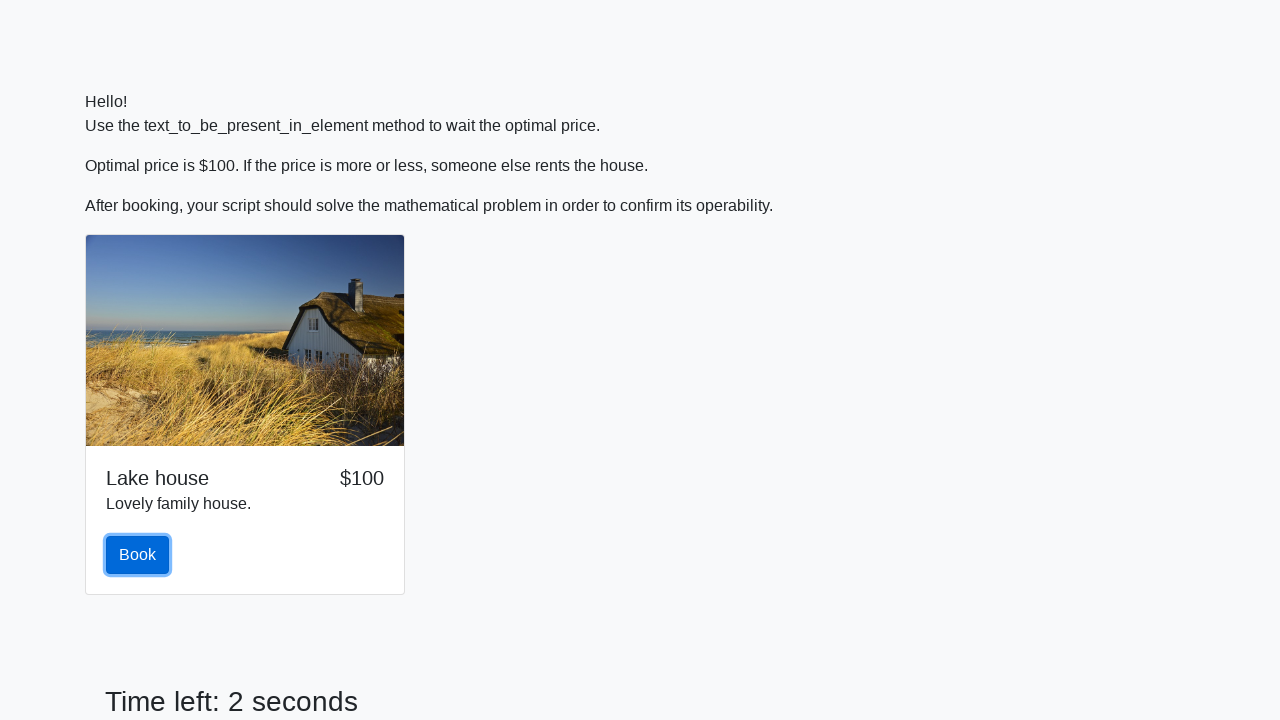

Filled answer field with calculated result on #answer
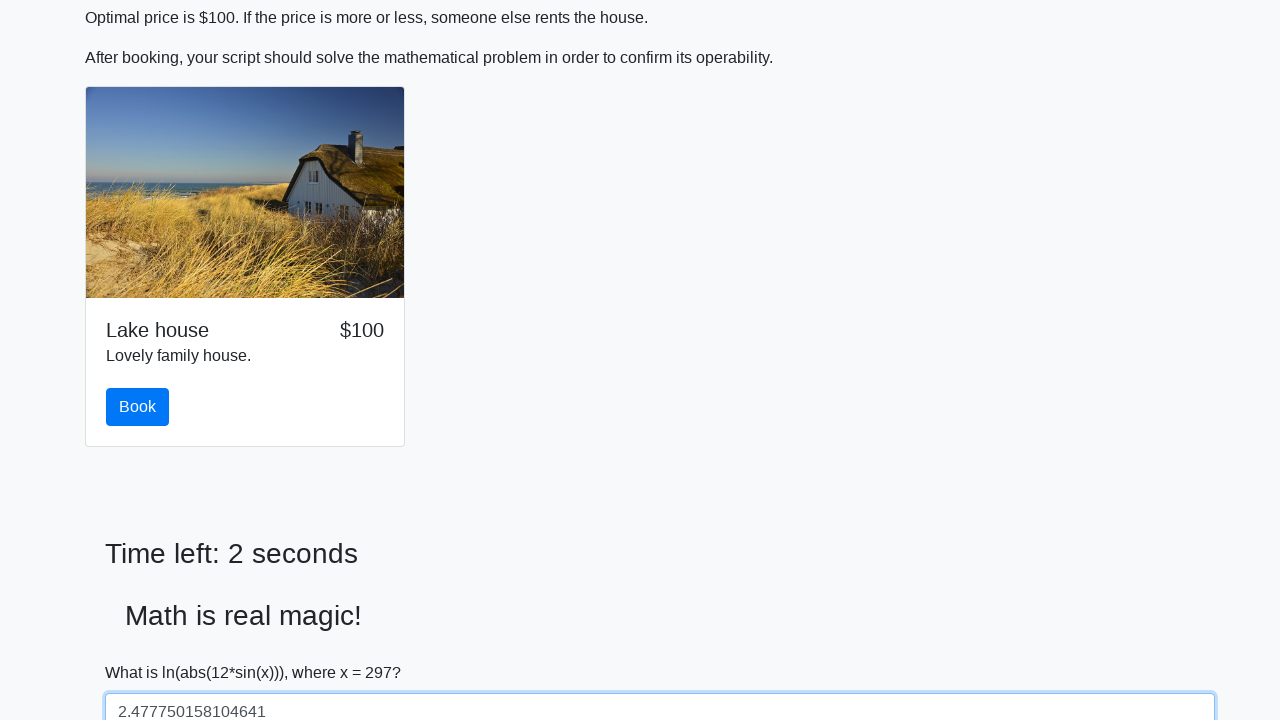

Clicked solve button to submit the answer at (143, 651) on #solve
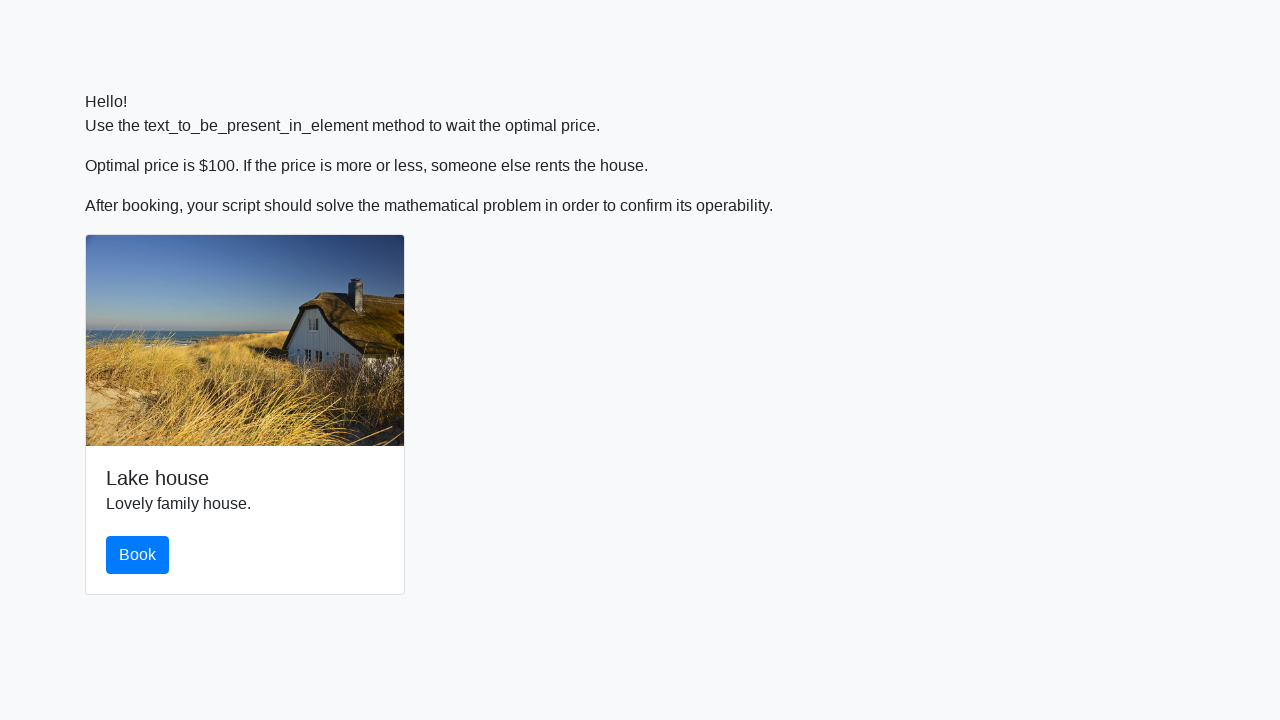

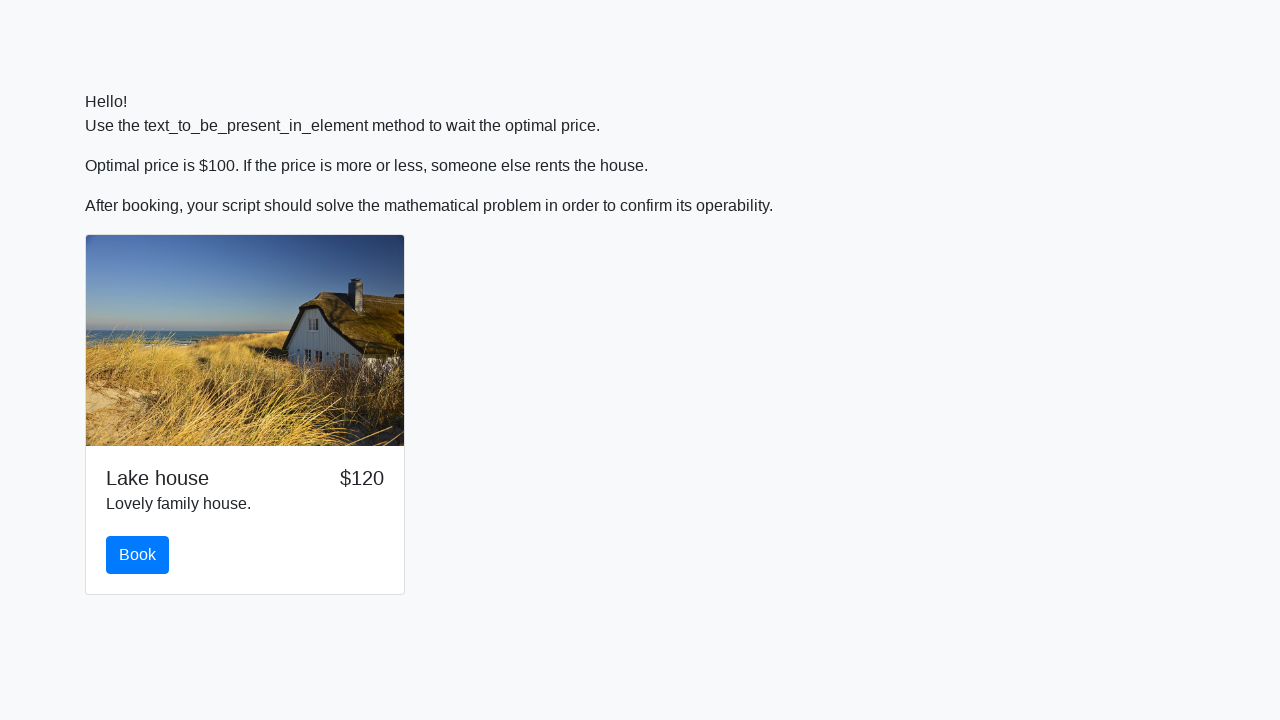